Tests multi-select dropdown functionality by selecting multiple options using different methods and then deselecting all

Starting URL: https://omayo.blogspot.com/

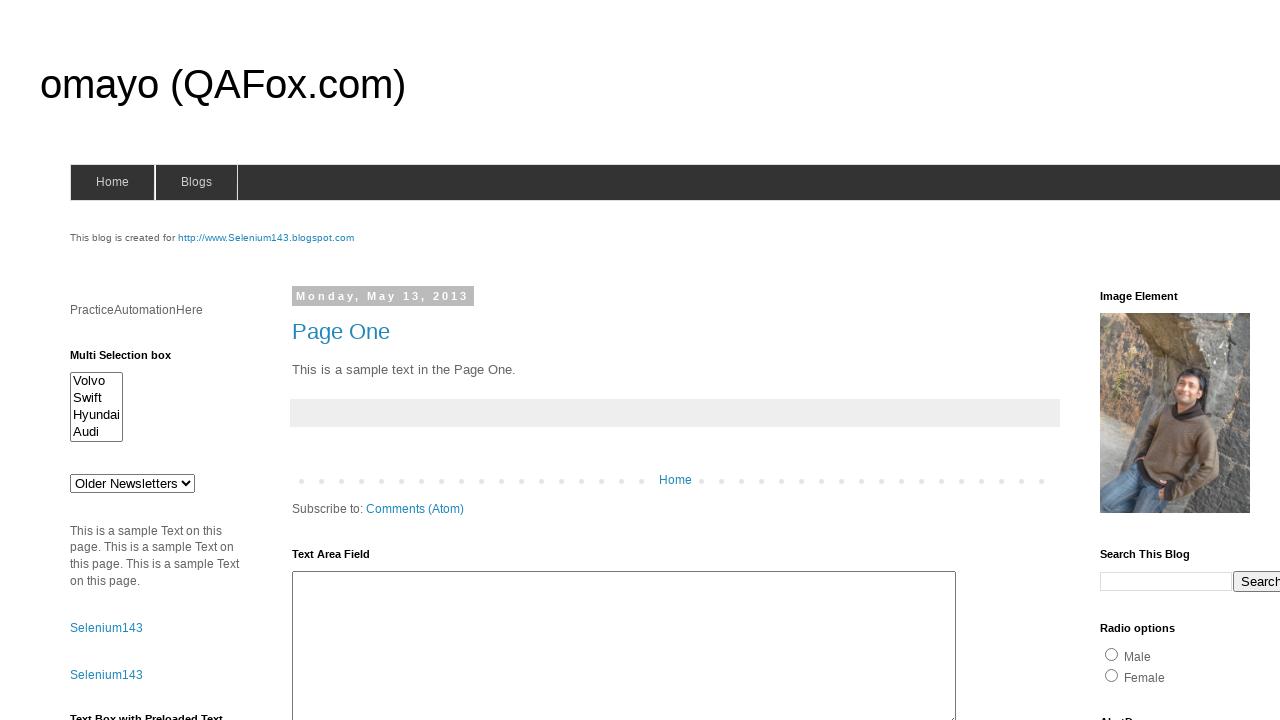

Located the multi-select dropdown element
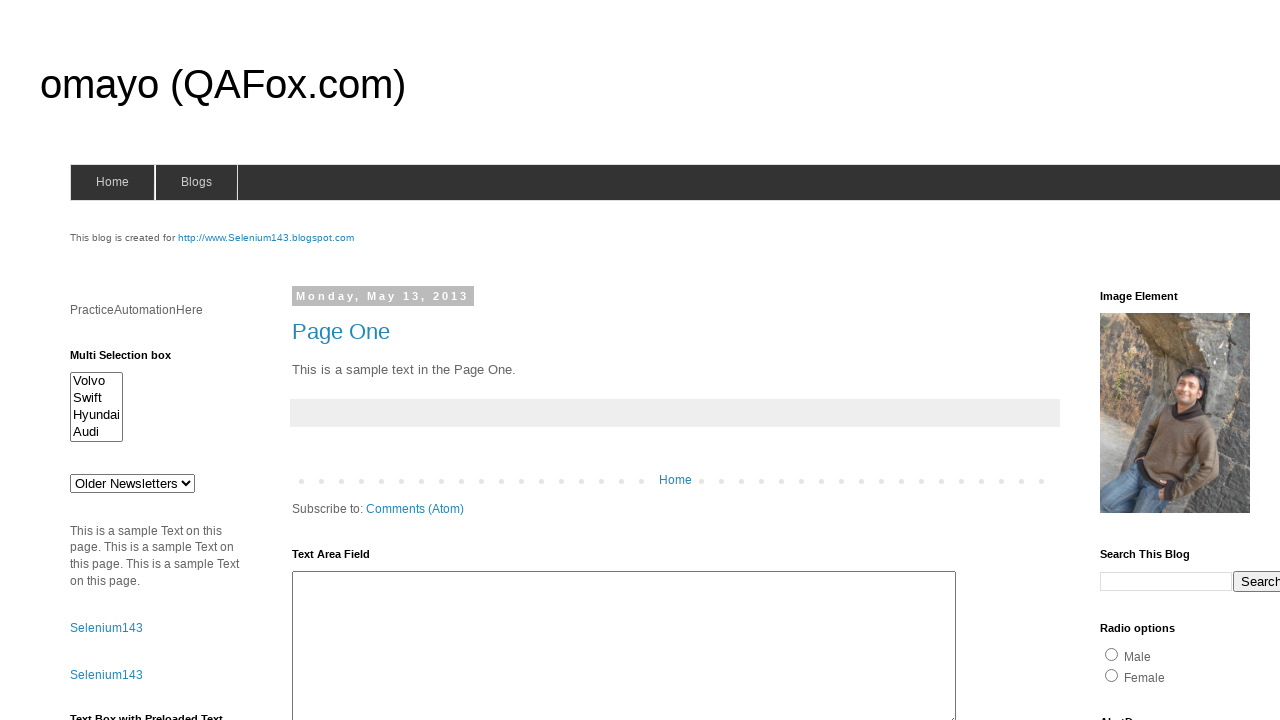

Selected first option in multi-select dropdown by index on #multiselect1
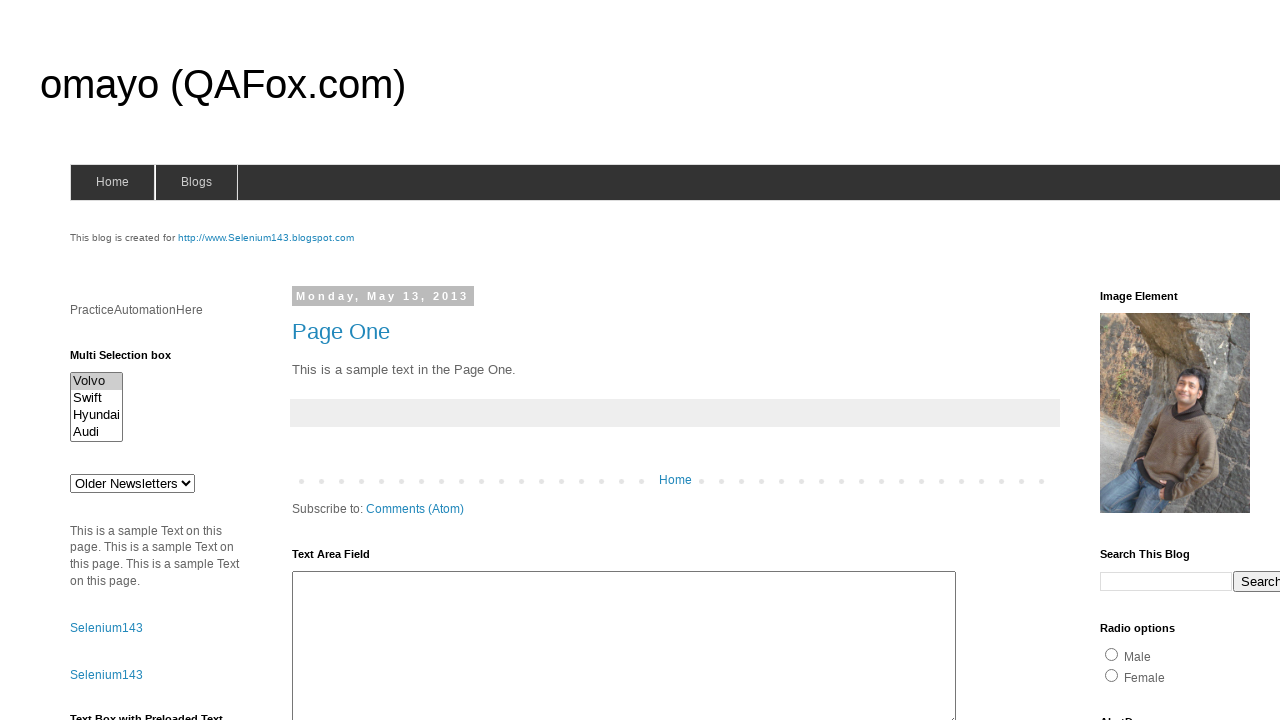

Selected 'Hyundaix' option by value on #multiselect1
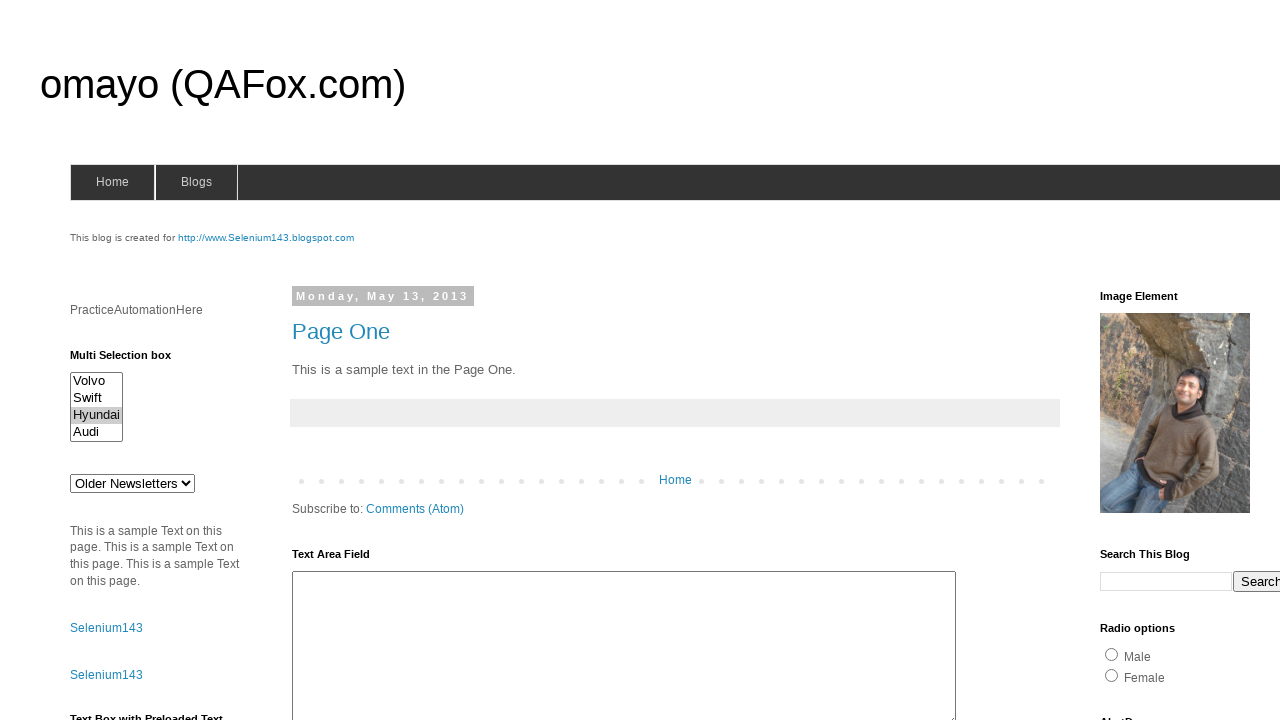

Selected 'Audi' option by visible text on #multiselect1
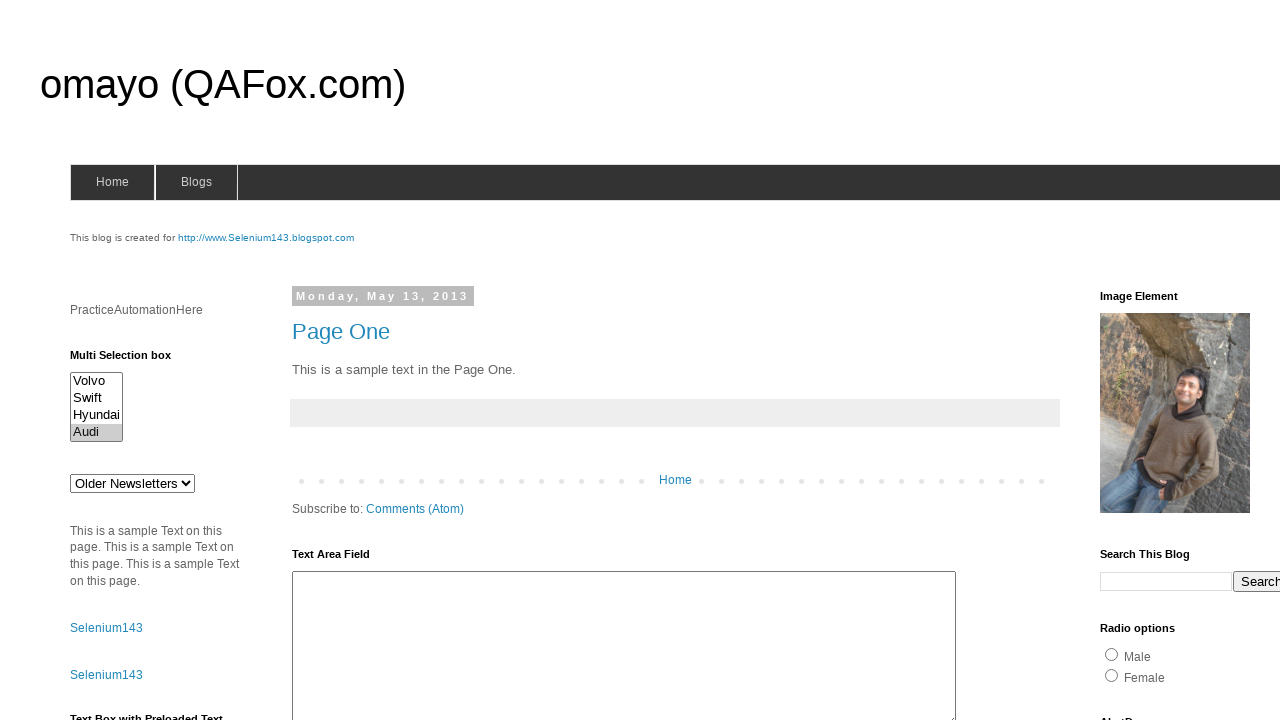

Deselected all options in multi-select dropdown on #multiselect1
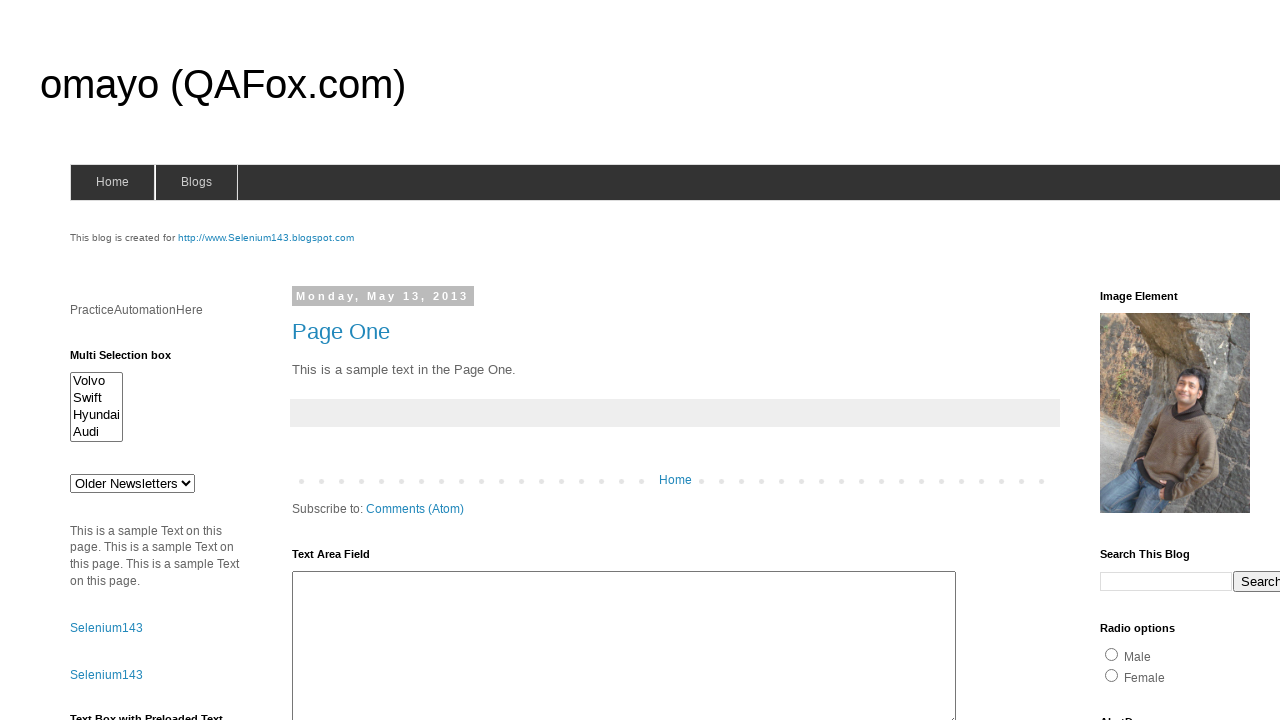

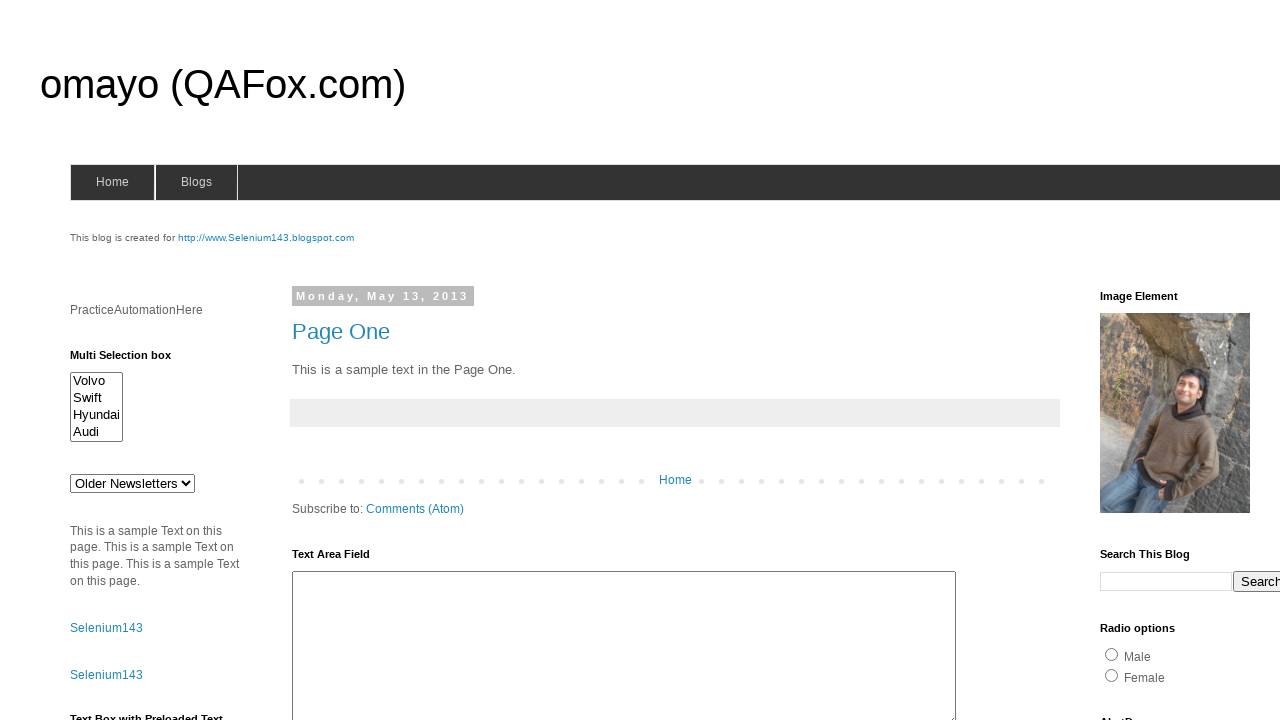